Tests auto-suggest dropdown functionality by typing a partial country name and selecting a specific option from the suggestions

Starting URL: https://rahulshettyacademy.com/dropdownsPractise/#

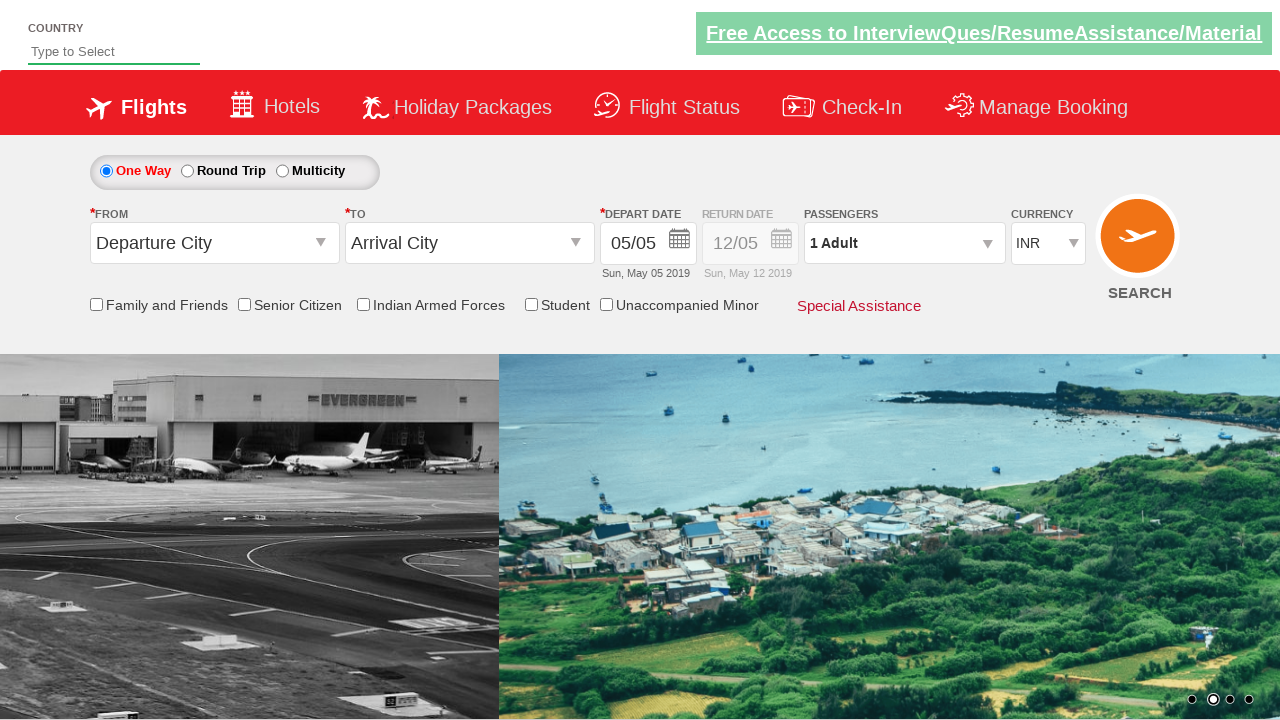

Typed 'aus' in auto-suggest input field on #autosuggest
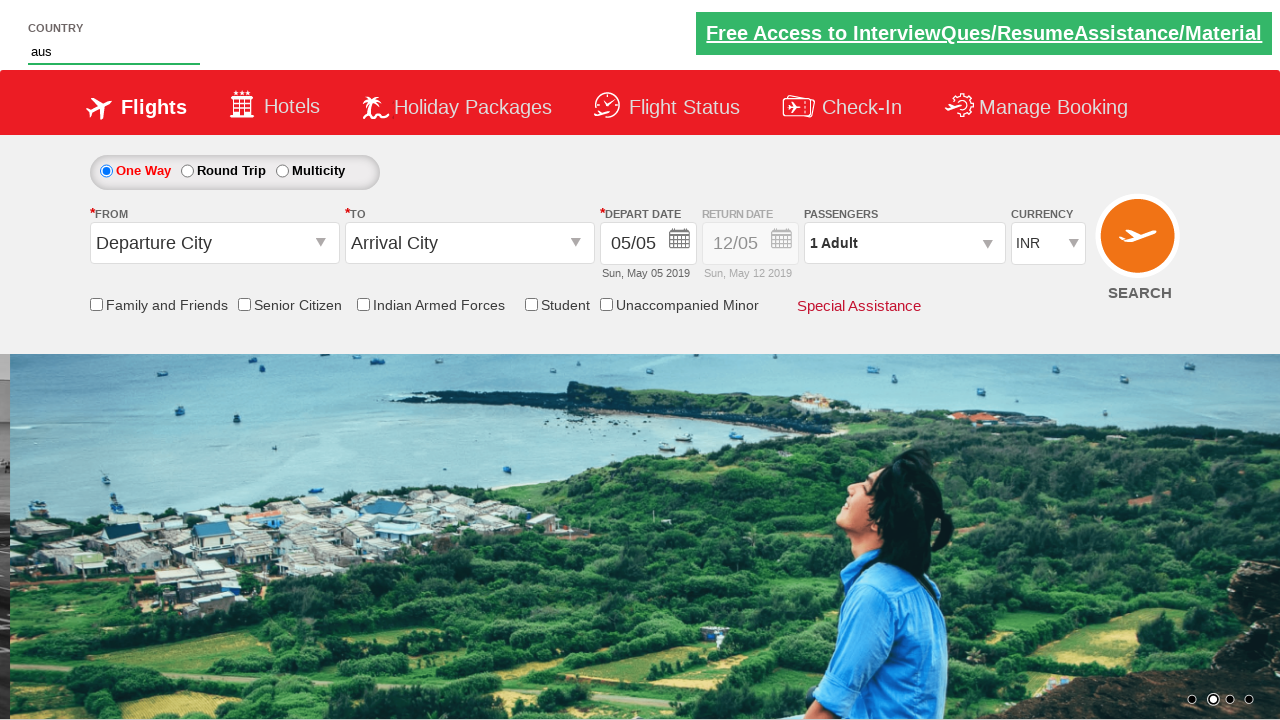

Auto-suggest dropdown suggestions loaded
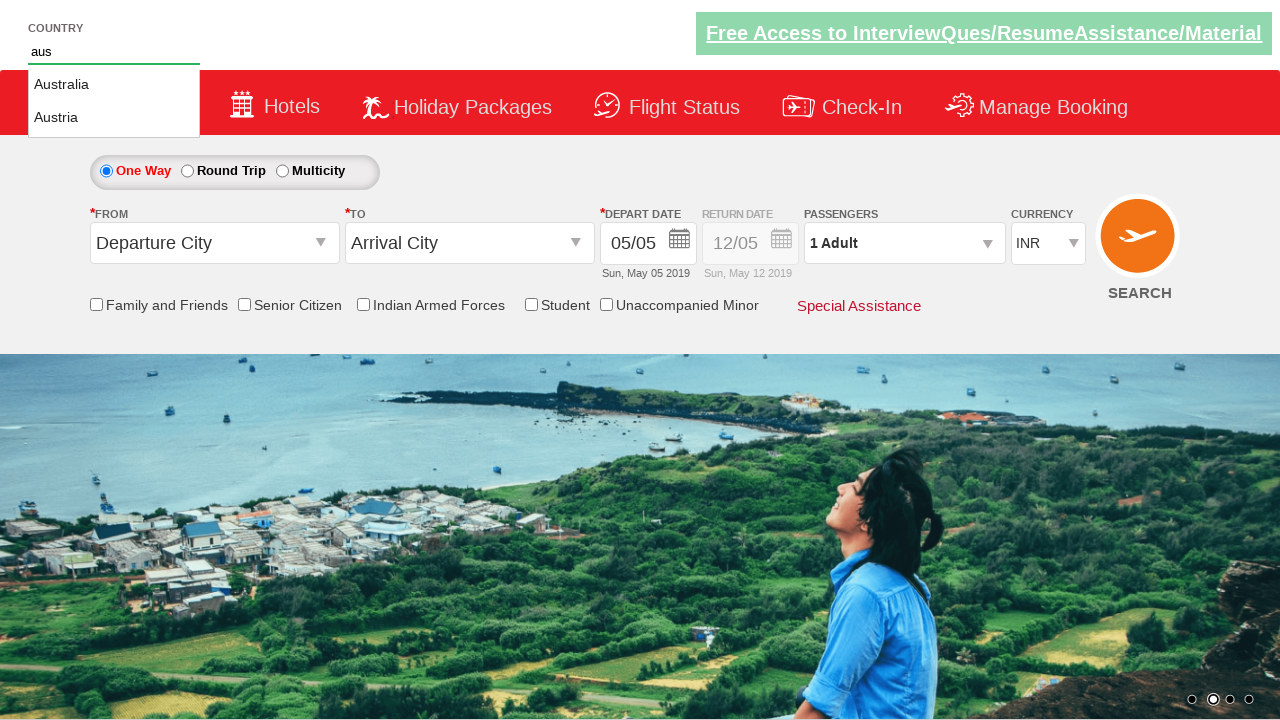

Selected 'Austria' from auto-suggest dropdown at (114, 118) on li.ui-menu-item a:has-text('Austria')
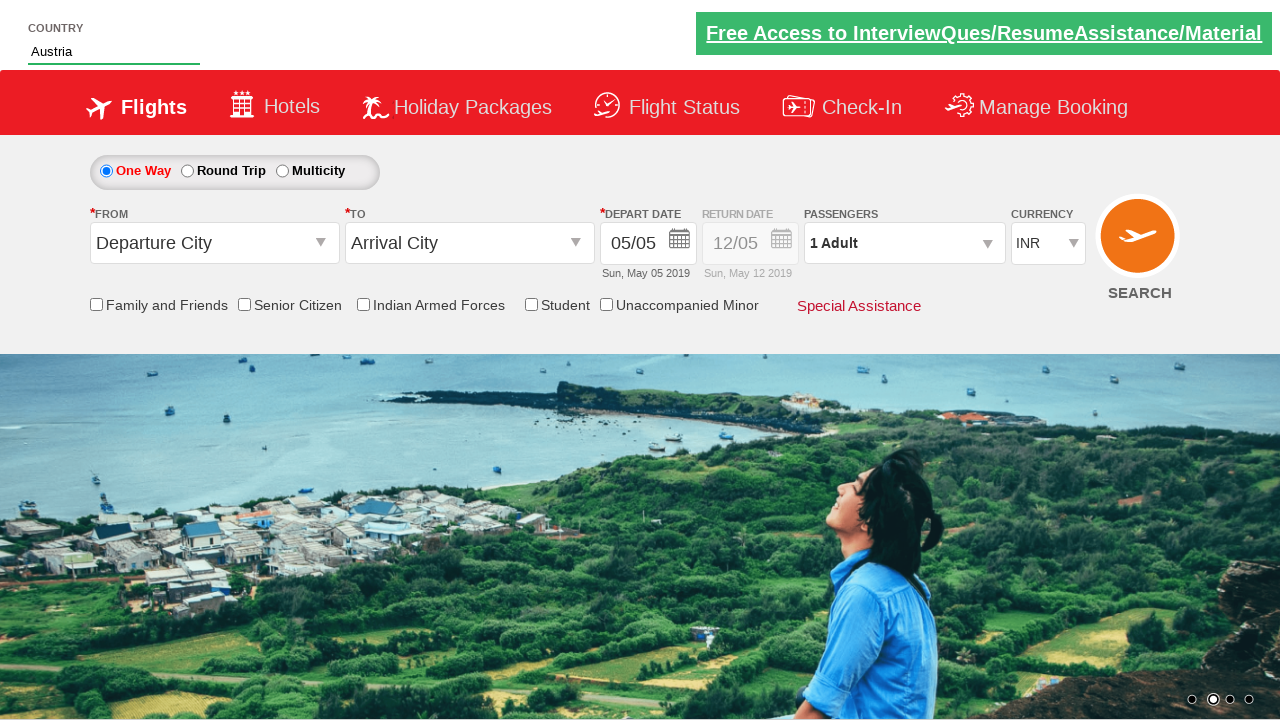

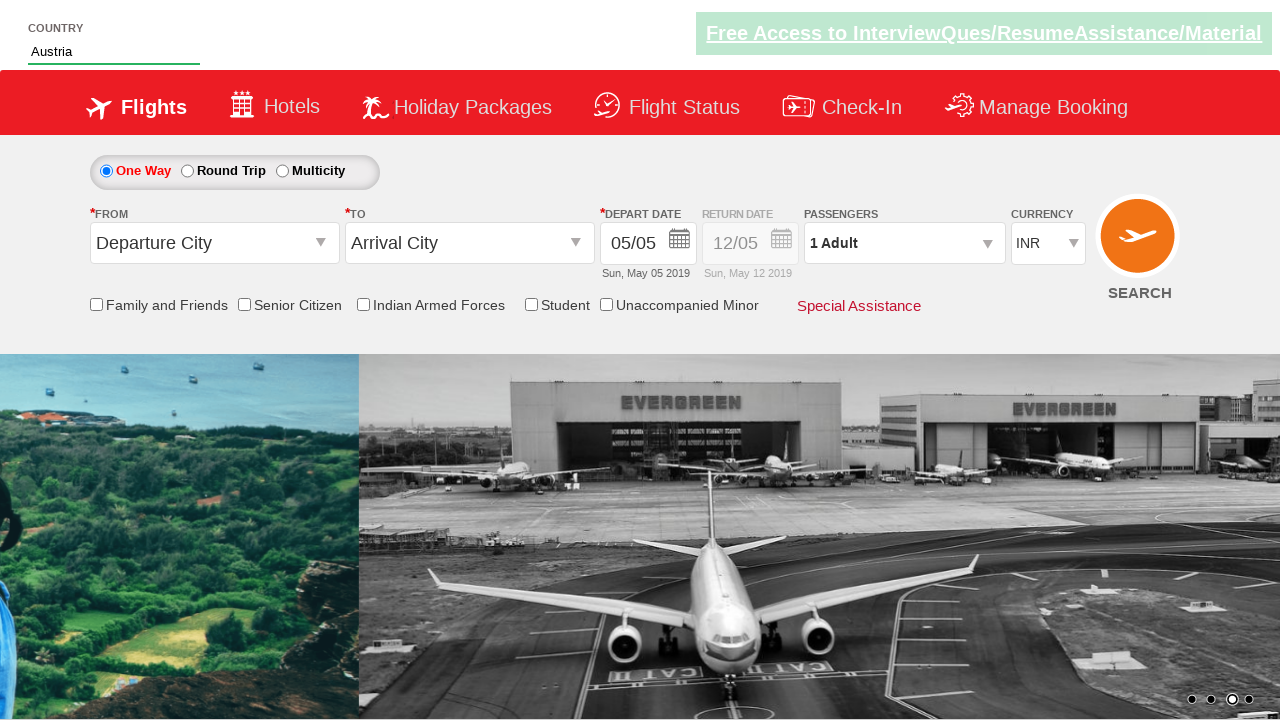